Tests the navigation bar by clicking on logo, Today, Calendar, and Journal links to verify they navigate correctly

Starting URL: https://4debcbc8.weed365-pwa.pages.dev

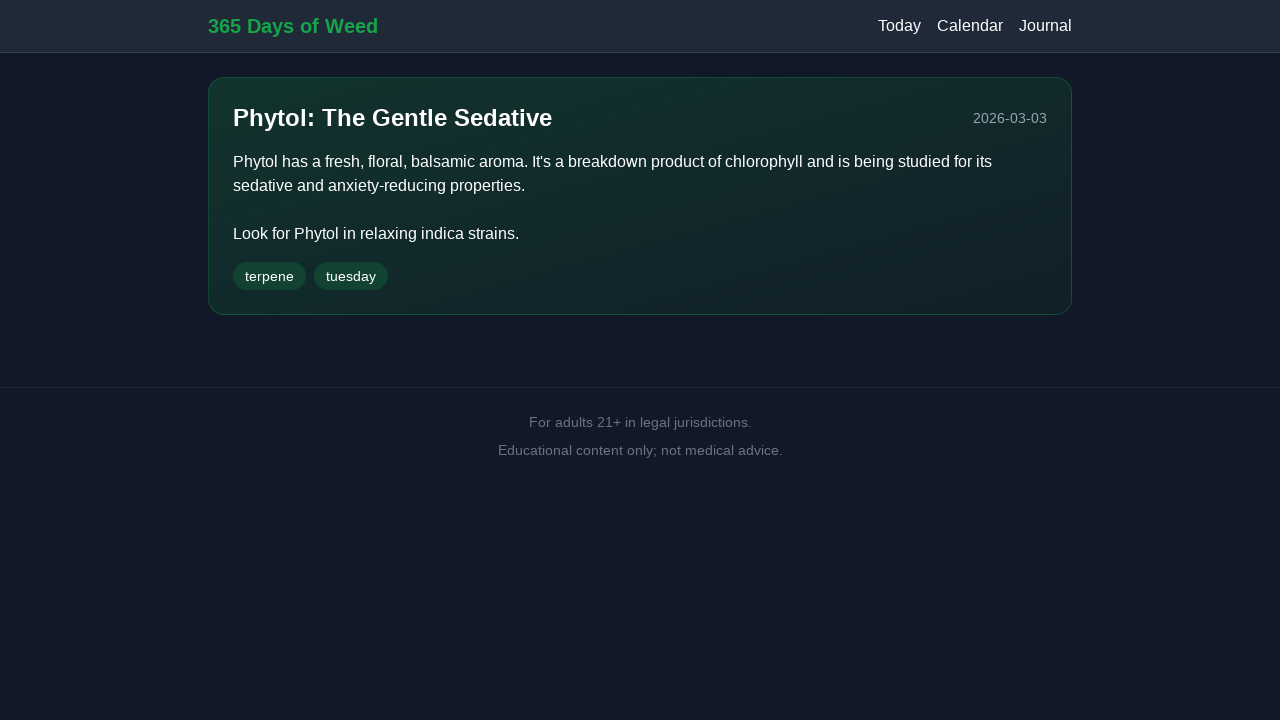

Logo element is visible in navigation bar
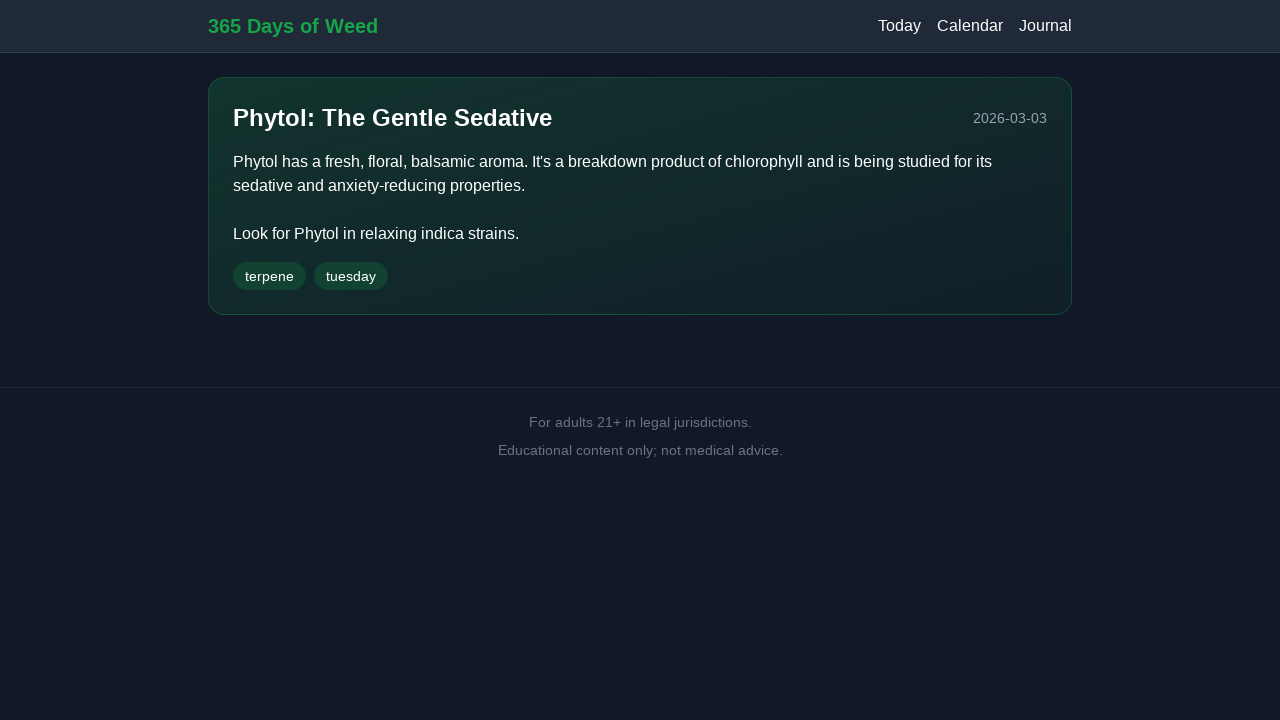

Clicked logo link at (900, 26) on a:has-text("365 Days of Weed"), nav a:first-child >> nth=0
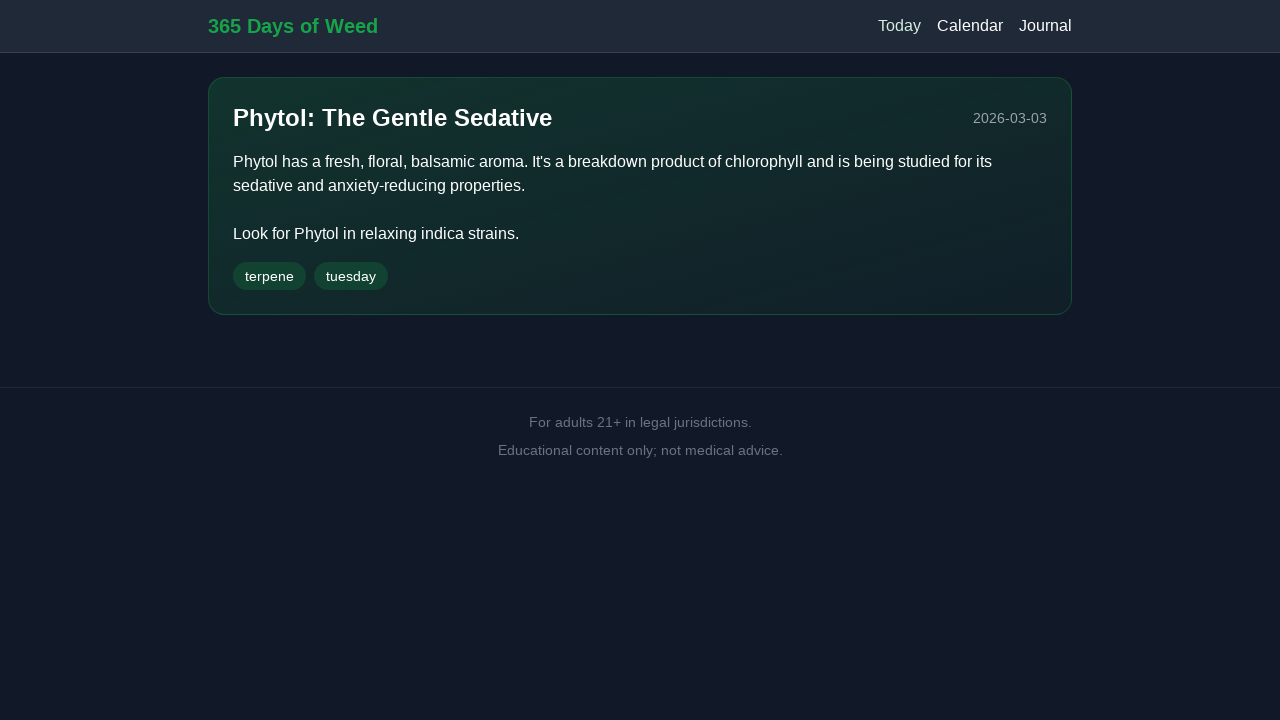

Navigated to home page after clicking logo
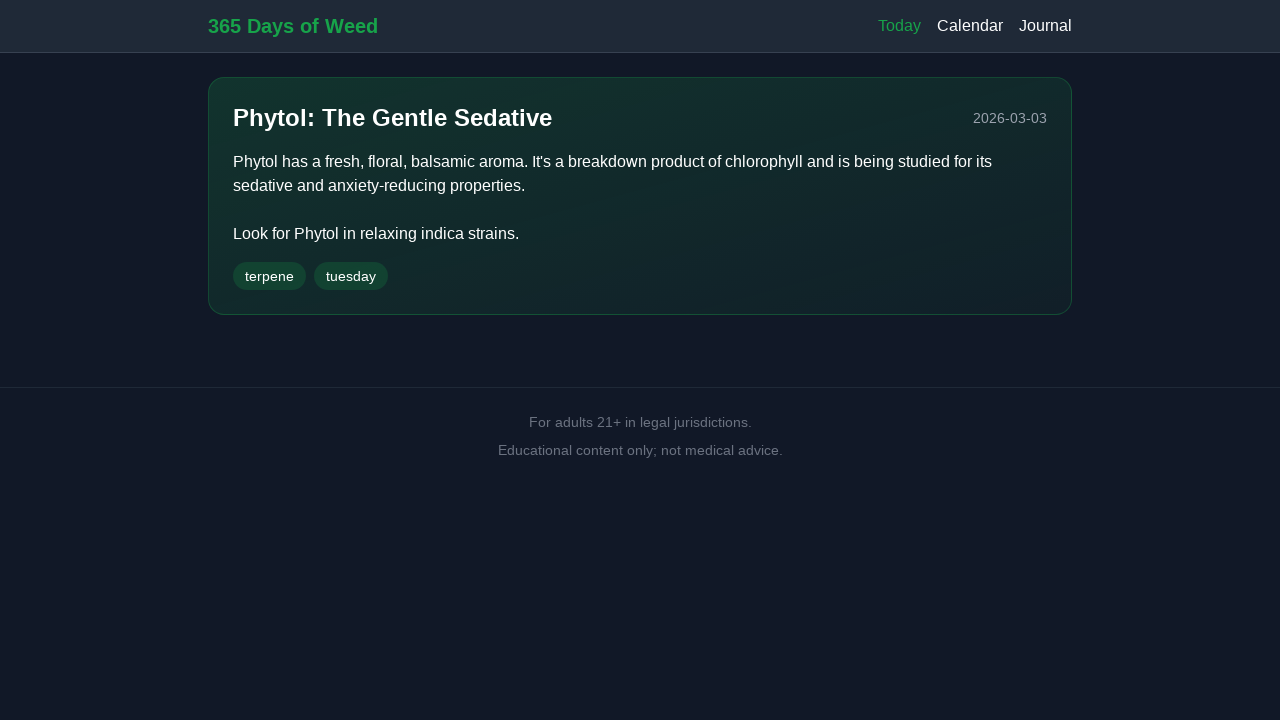

Today link is visible in navigation bar
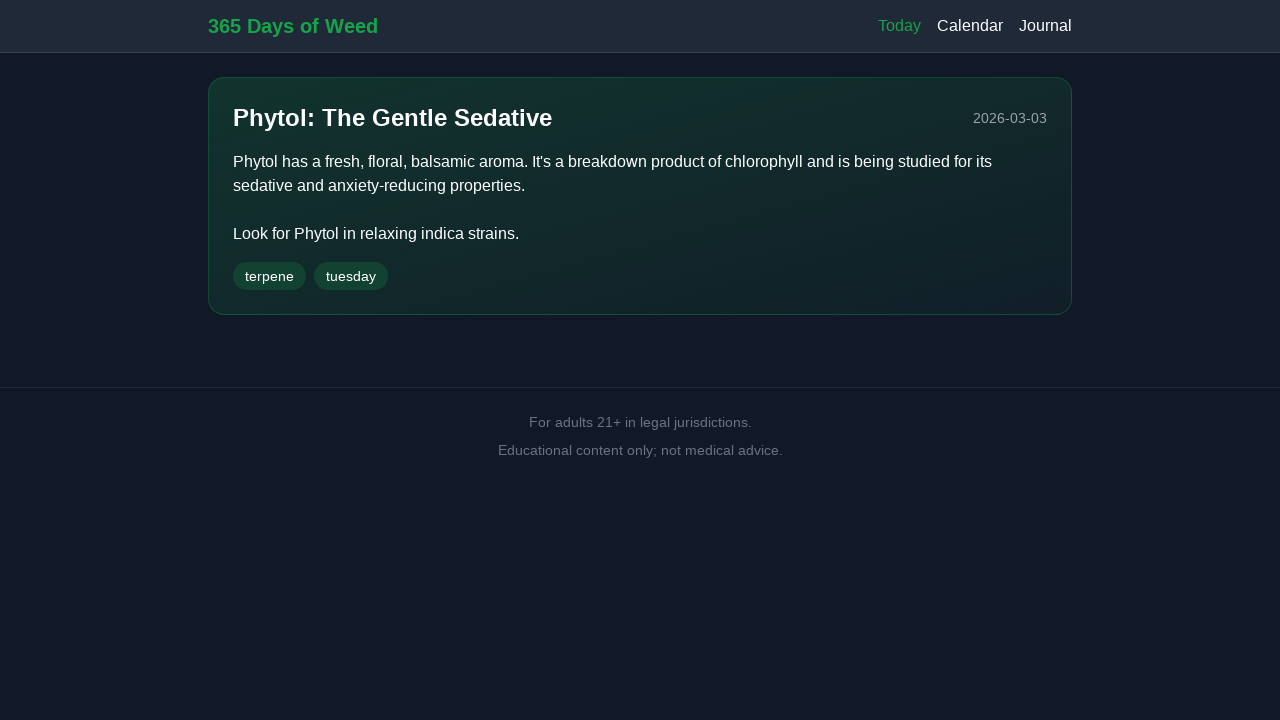

Clicked Today link at (900, 26) on nav a[href="/"], nav a:has-text("Today") >> nth=0
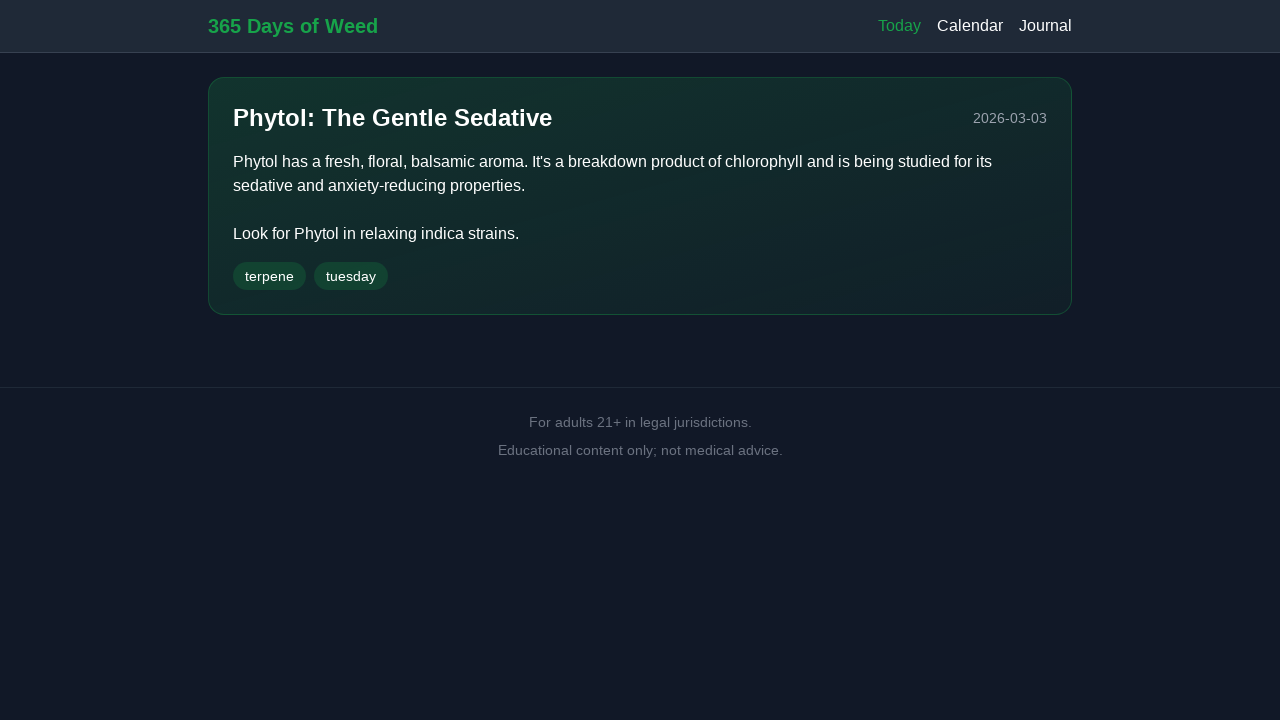

Waited for Today page to load
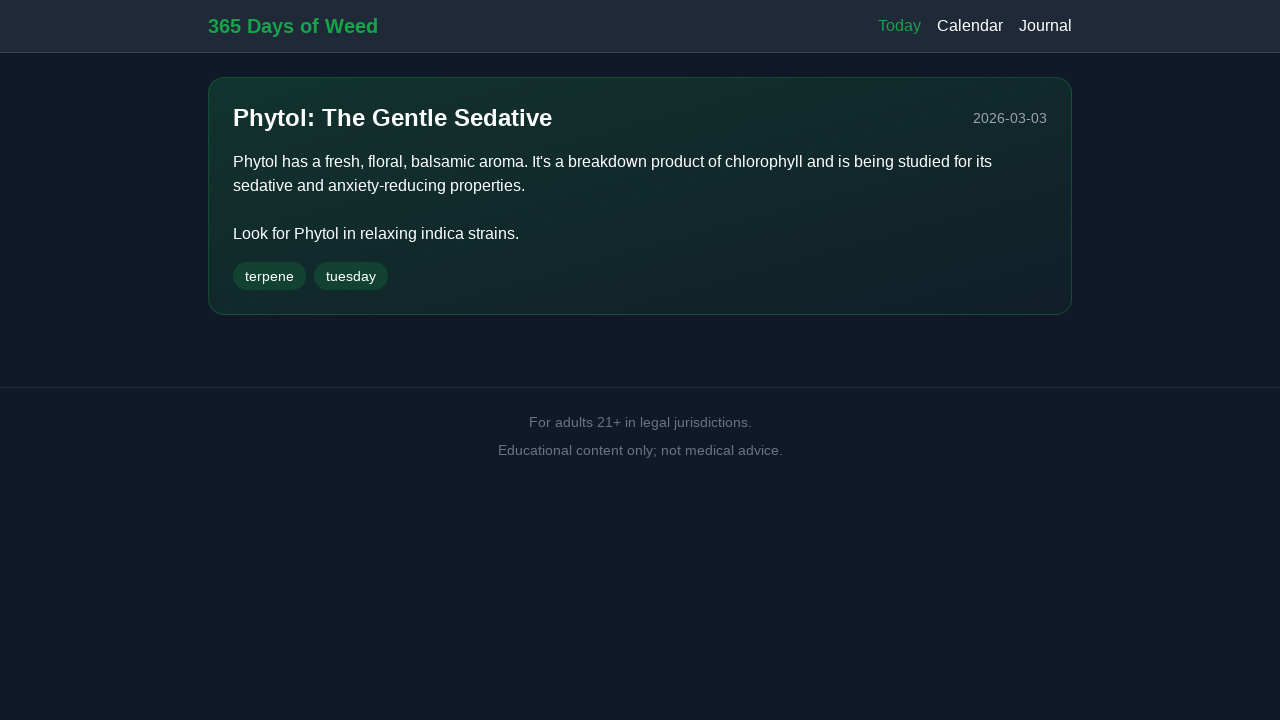

Calendar link is visible in navigation bar
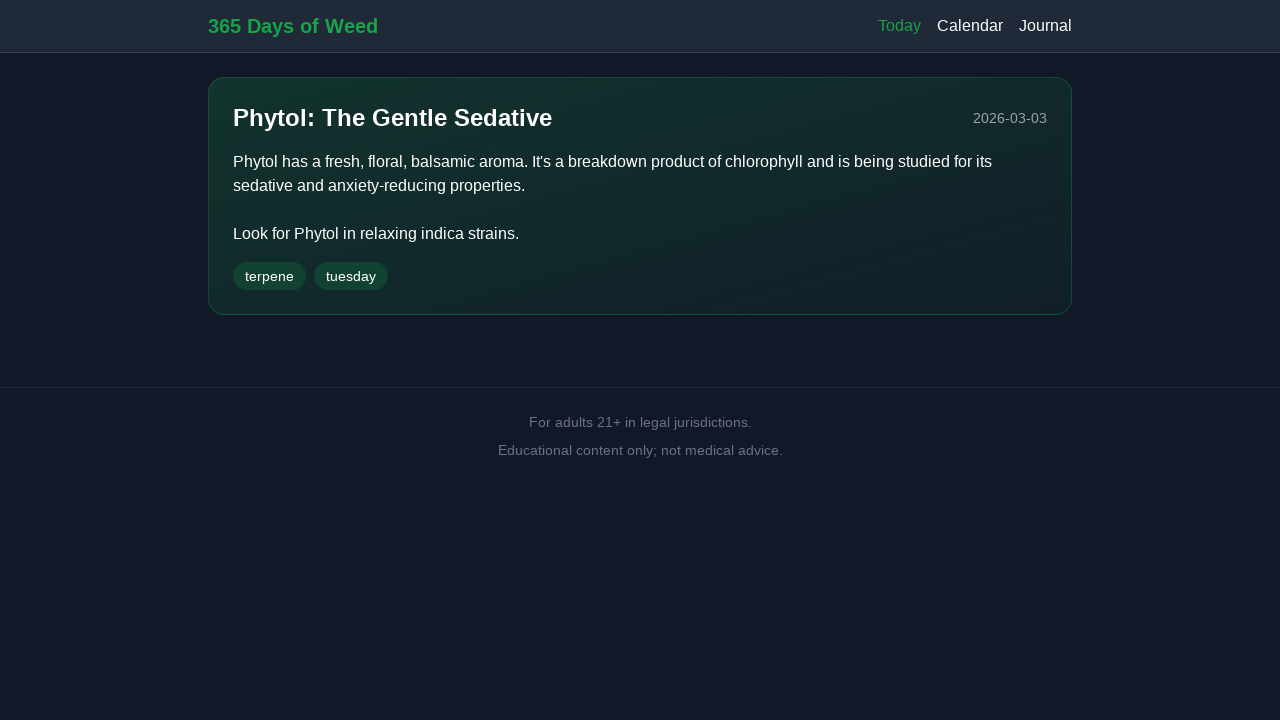

Clicked Calendar link at (970, 26) on nav a[href="/calendar"], nav a:has-text("Calendar") >> nth=0
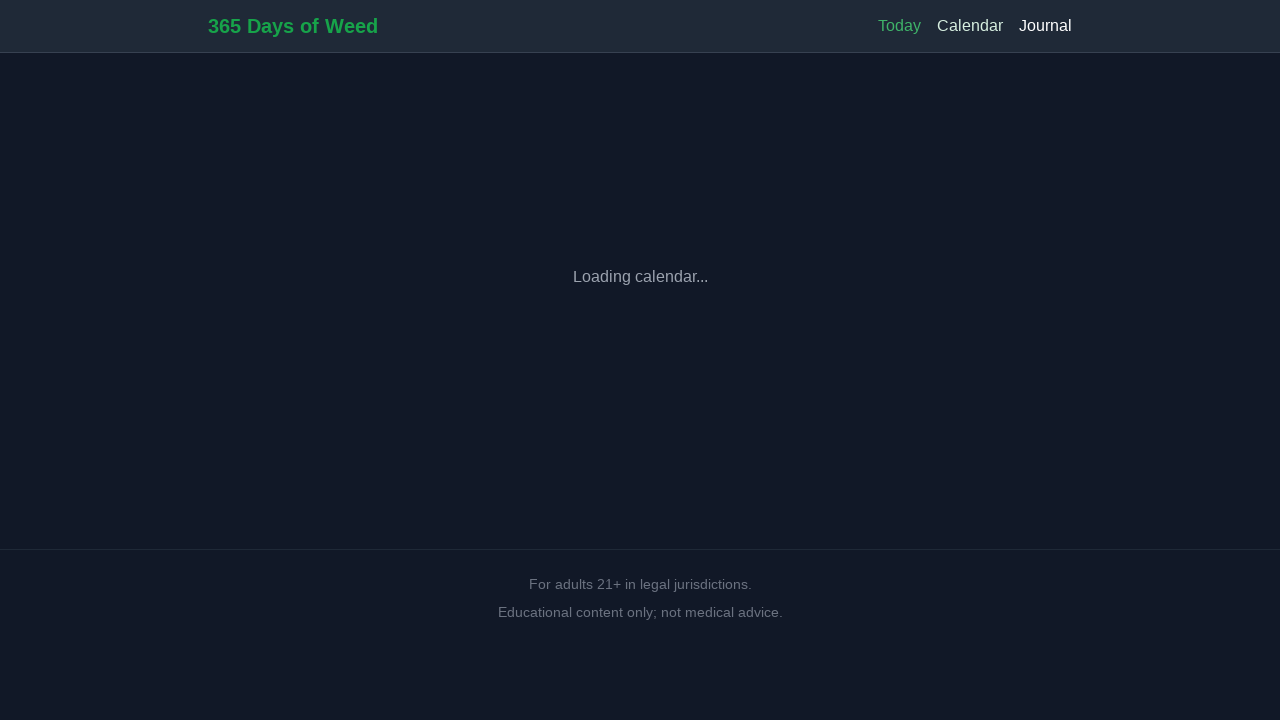

Navigated to Calendar page
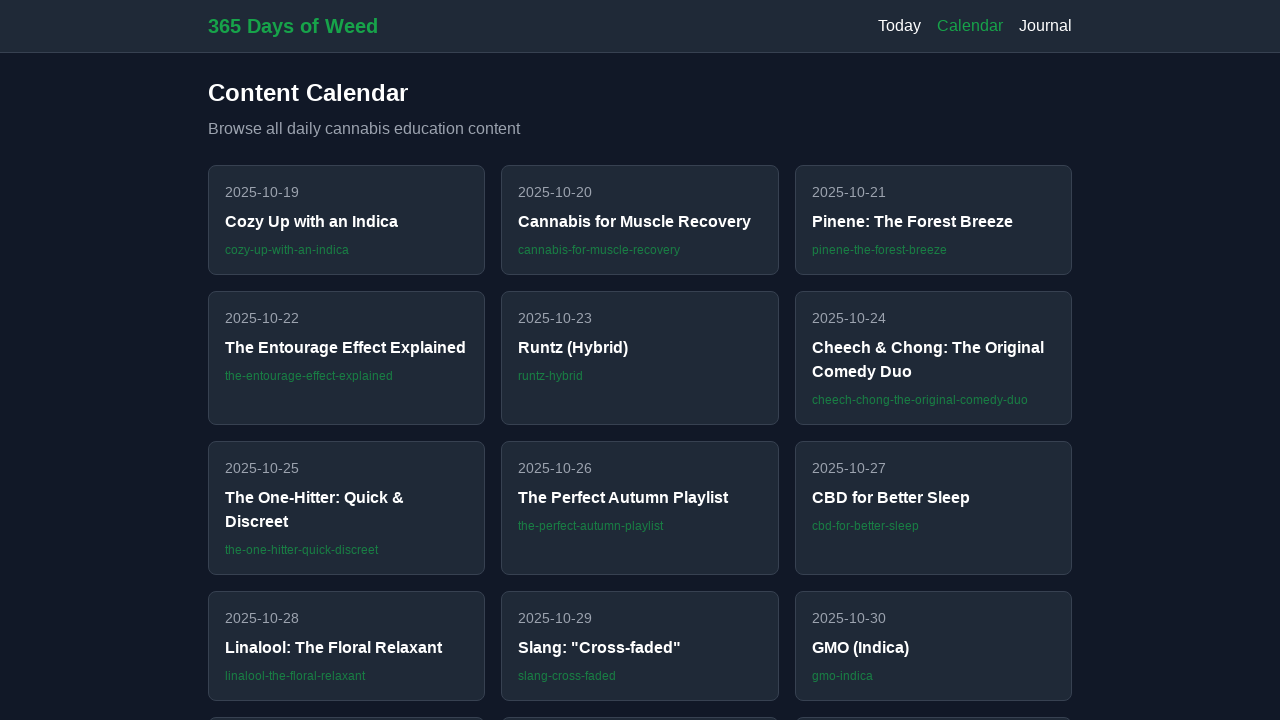

Journal link is visible in navigation bar
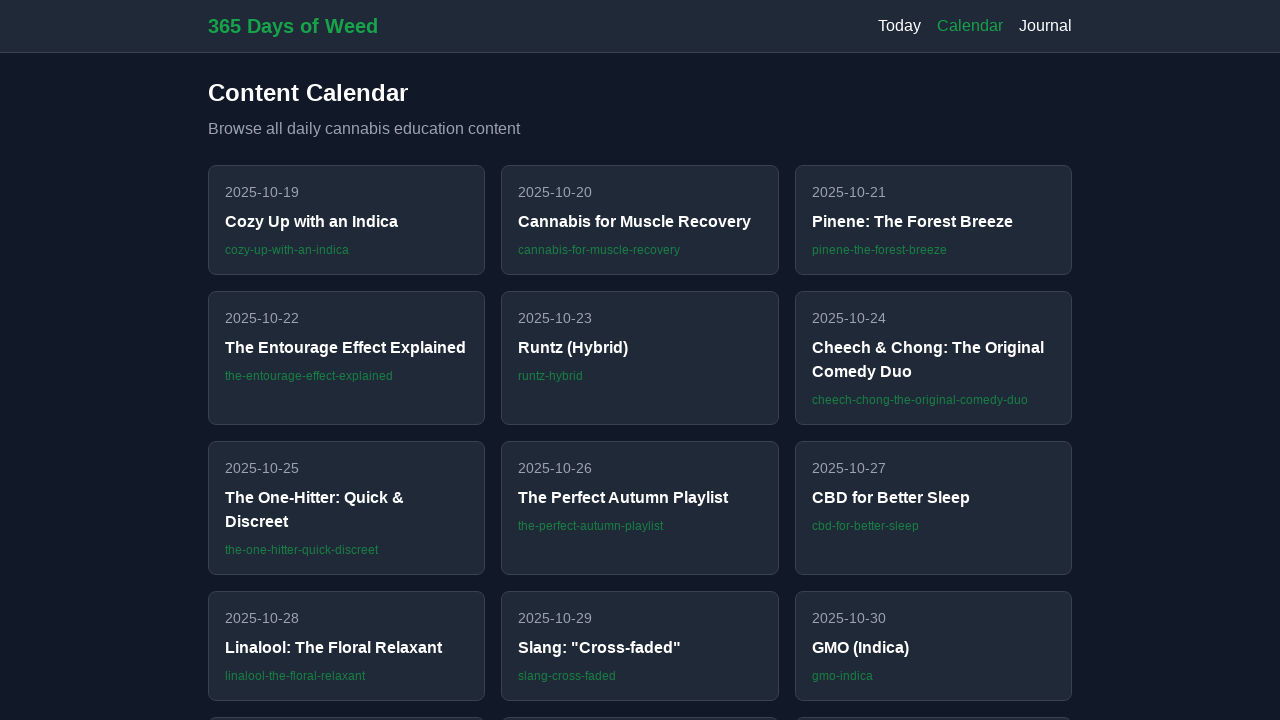

Clicked Journal link at (1046, 26) on nav a[href="/journal"], nav a:has-text("Journal") >> nth=0
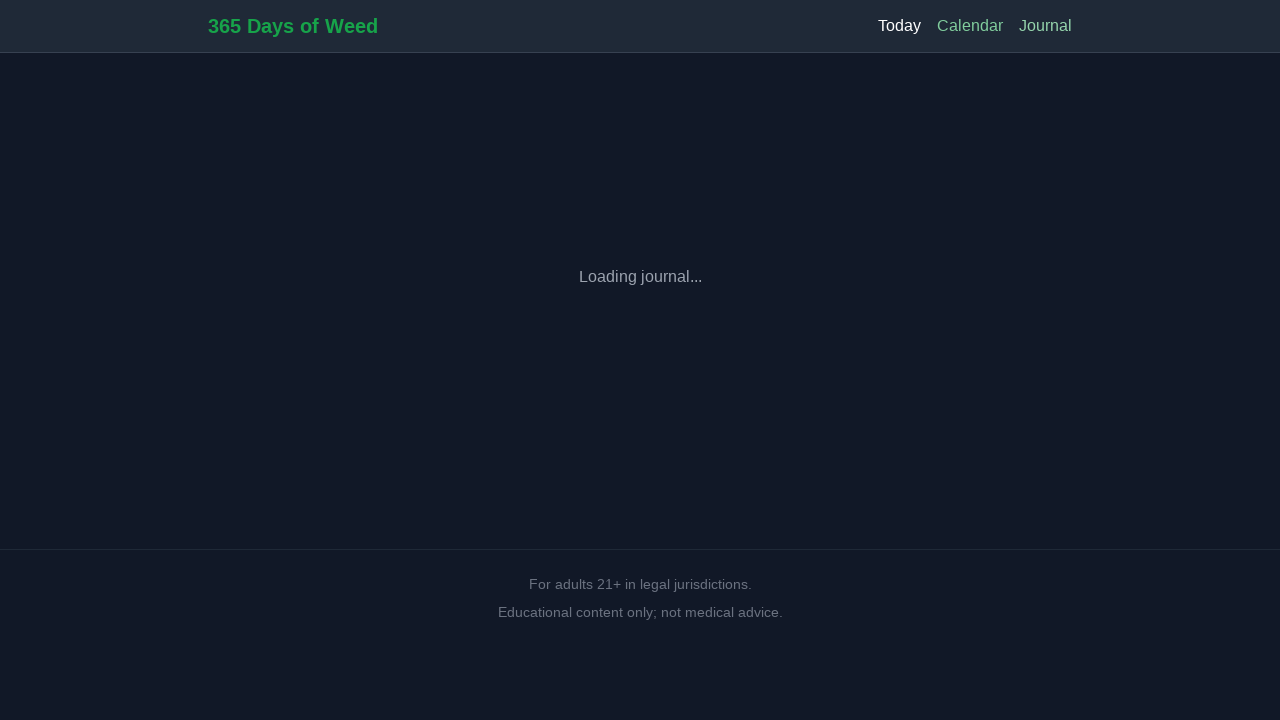

Navigated to Journal page
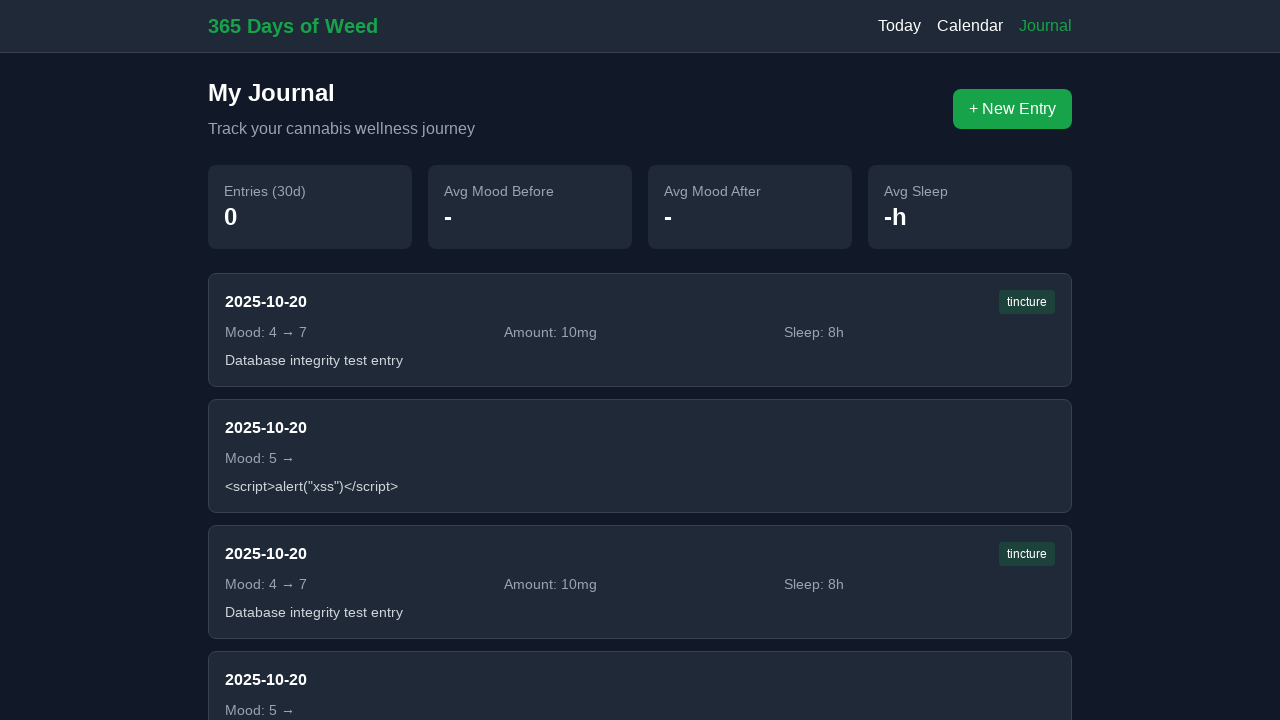

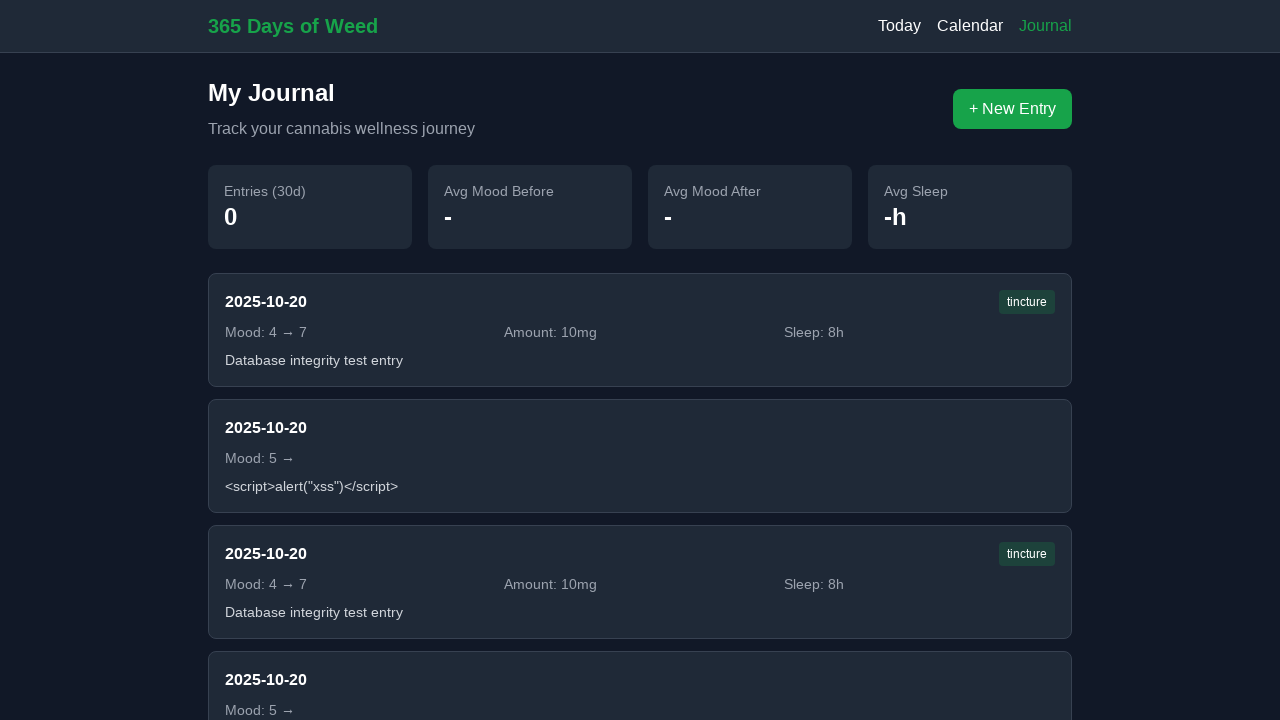